Tests the search filter functionality by entering "Rice" in the search field and verifying filtered results

Starting URL: https://rahulshettyacademy.com/seleniumPractise/#/offers

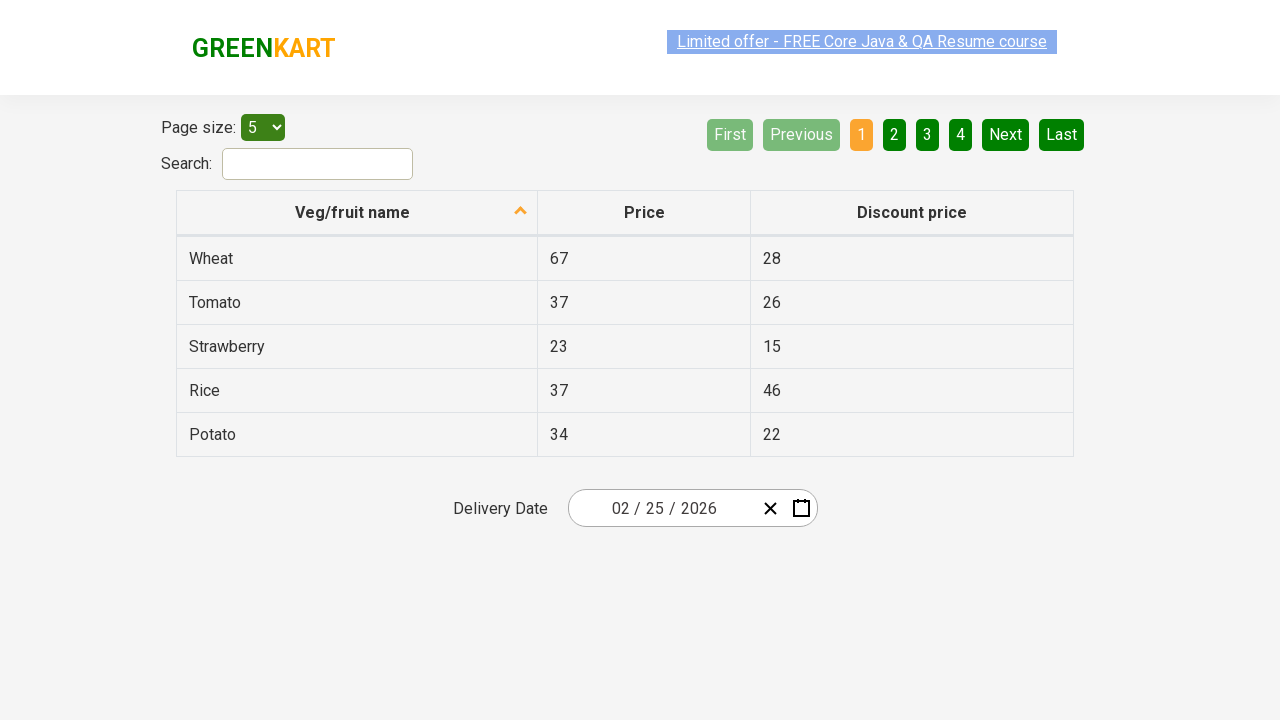

Entered 'Rice' in the search filter field on #search-field
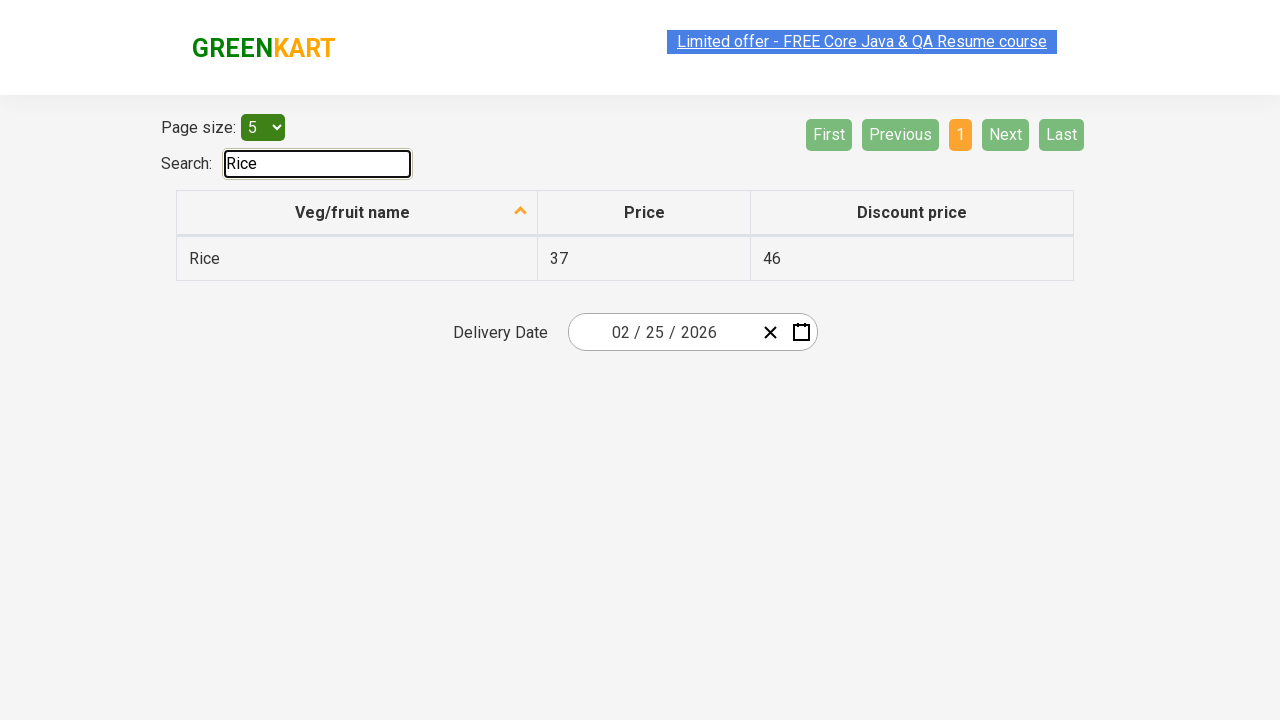

Waited 500ms for filter results to load
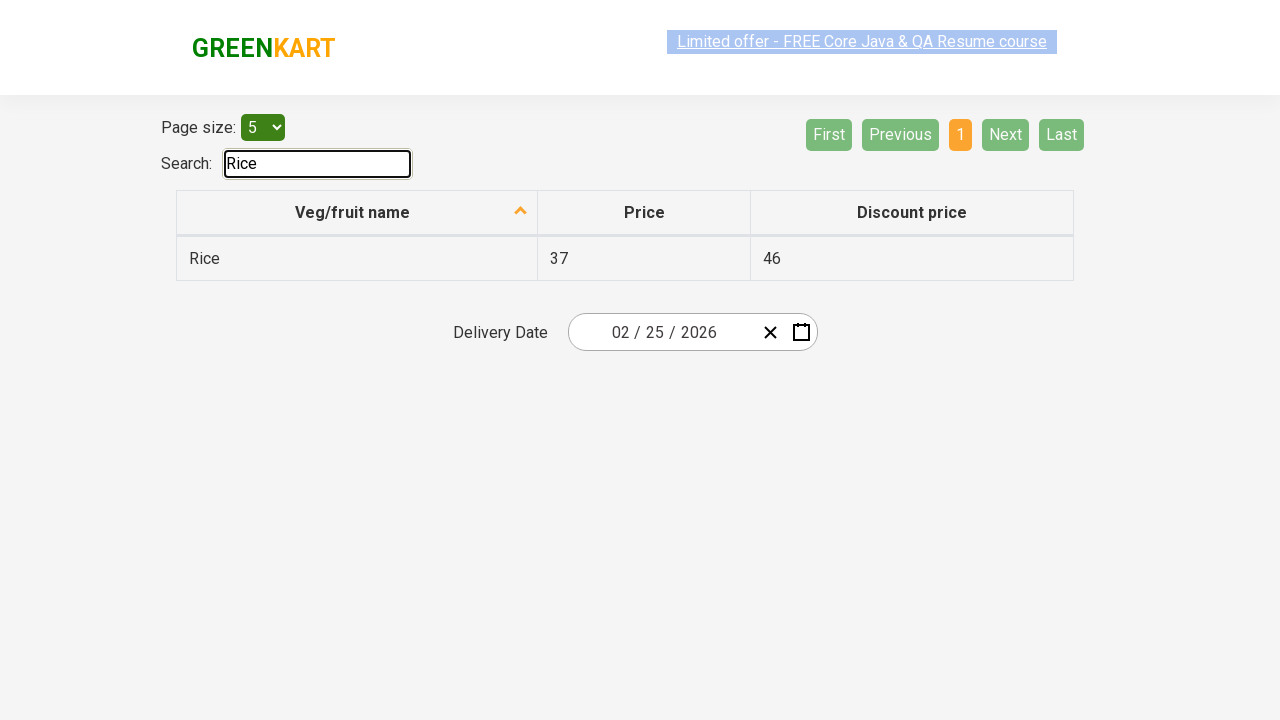

Retrieved filtered product items from search results
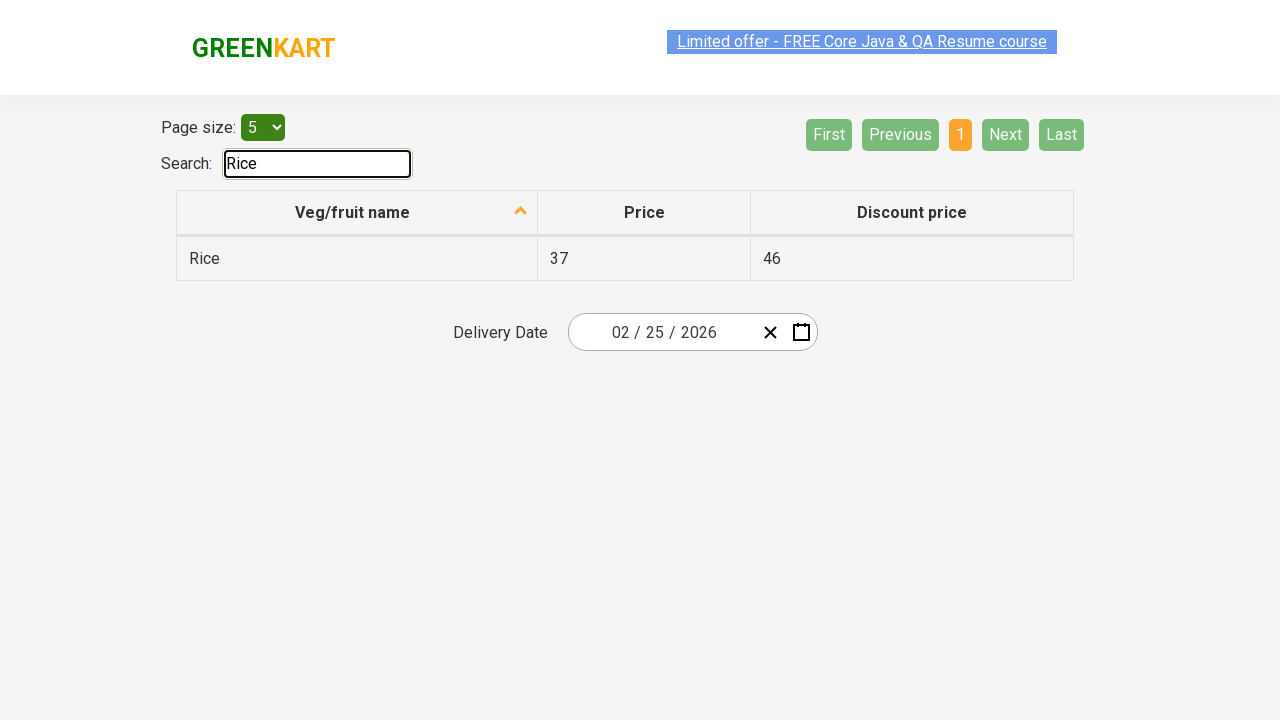

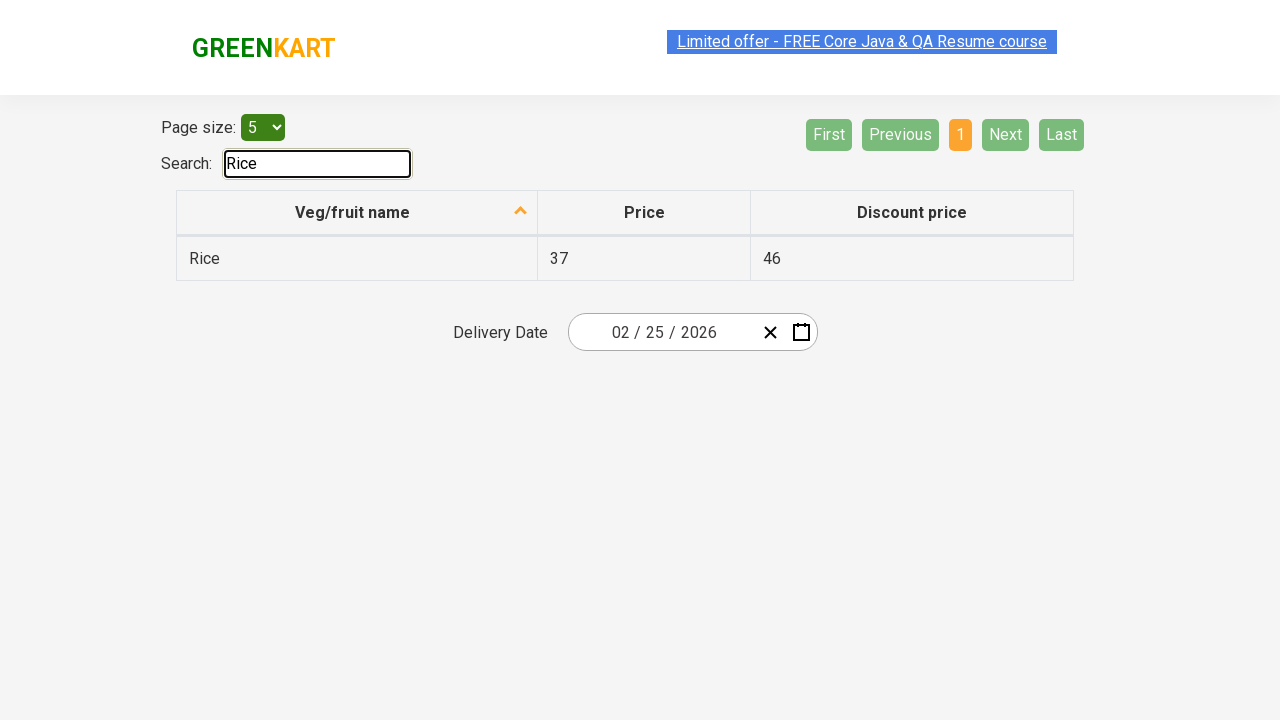